Tests file upload functionality by selecting a file and clicking upload button, then verifying success message

Starting URL: https://the-internet.herokuapp.com/upload

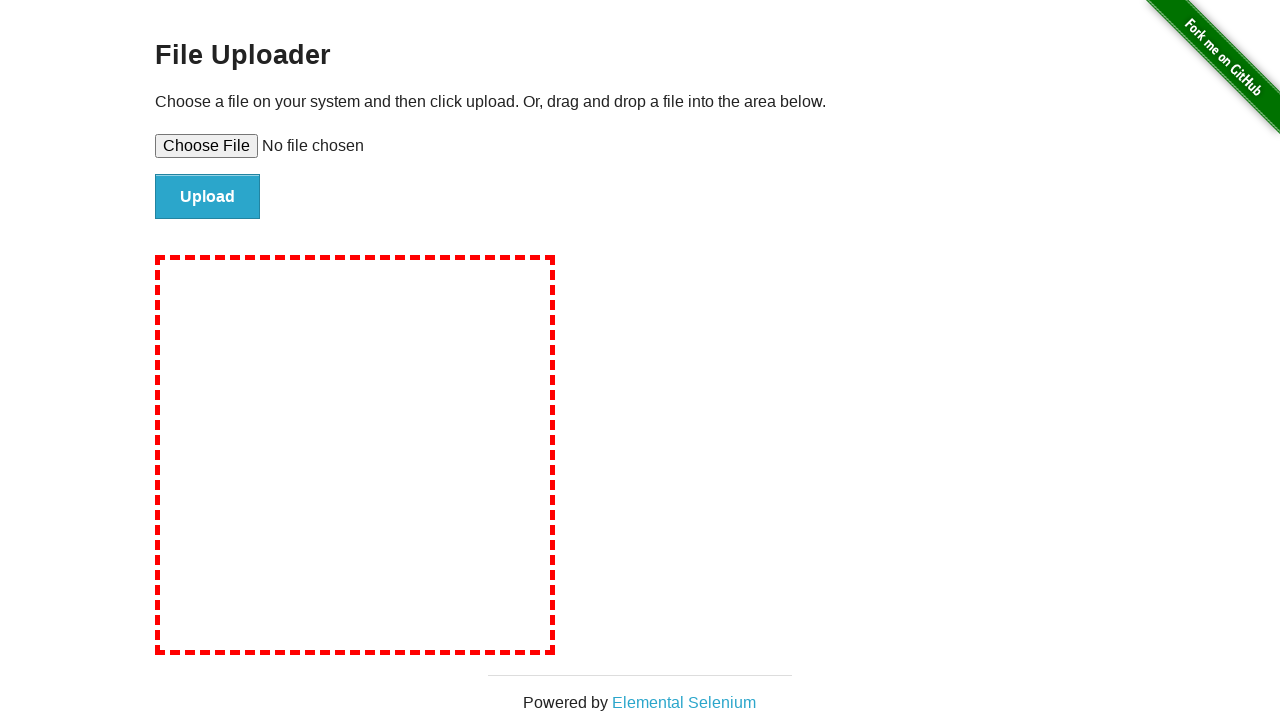

Created temporary test file for upload
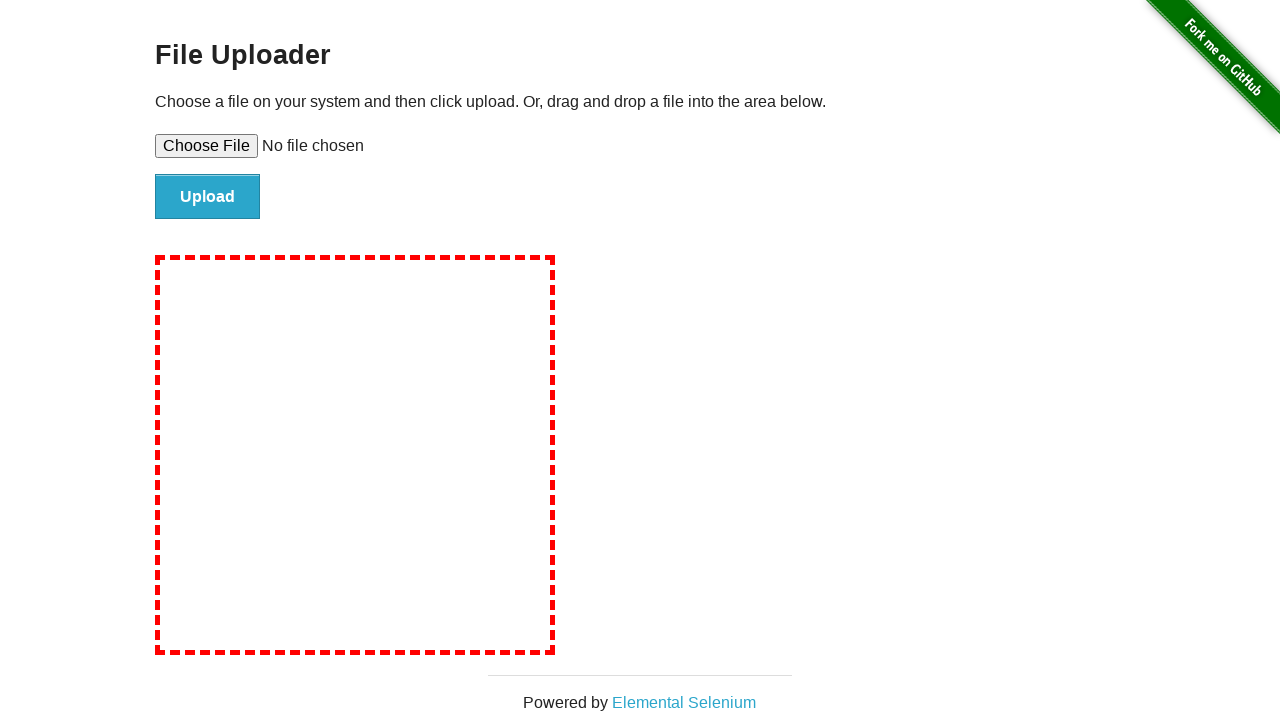

Selected file for upload using file input element
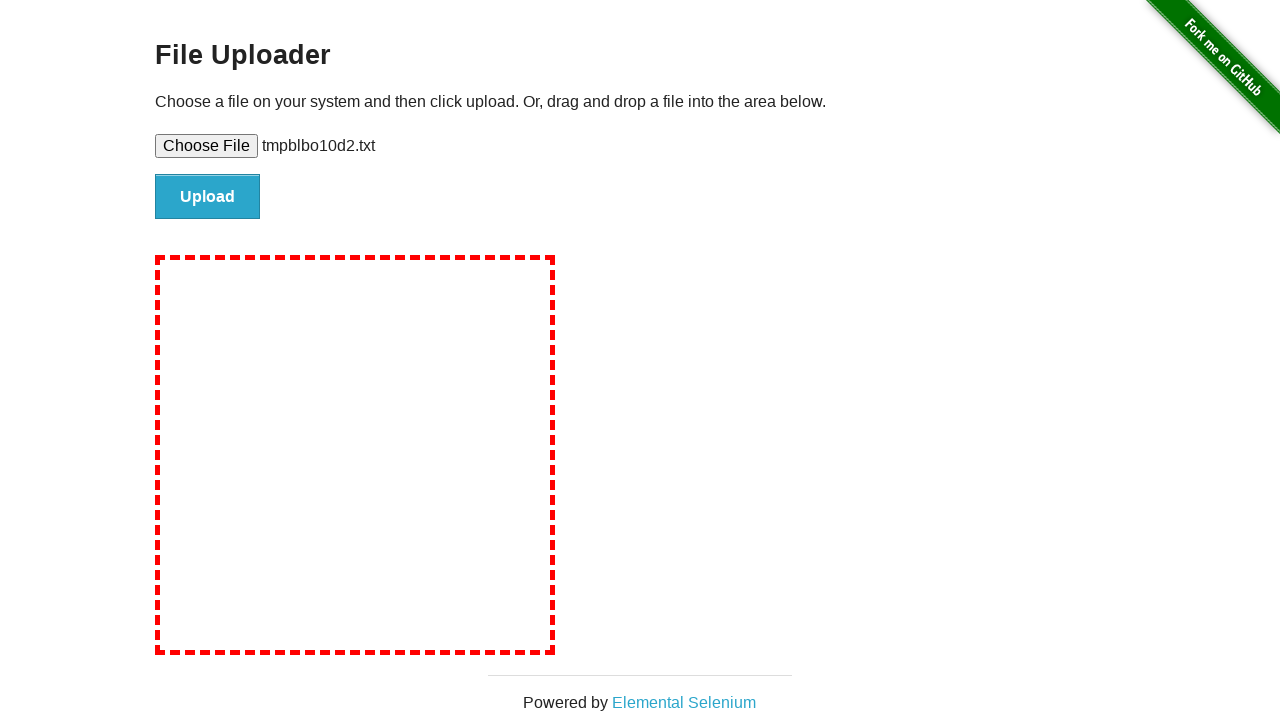

Clicked upload button to submit file at (208, 197) on #file-submit
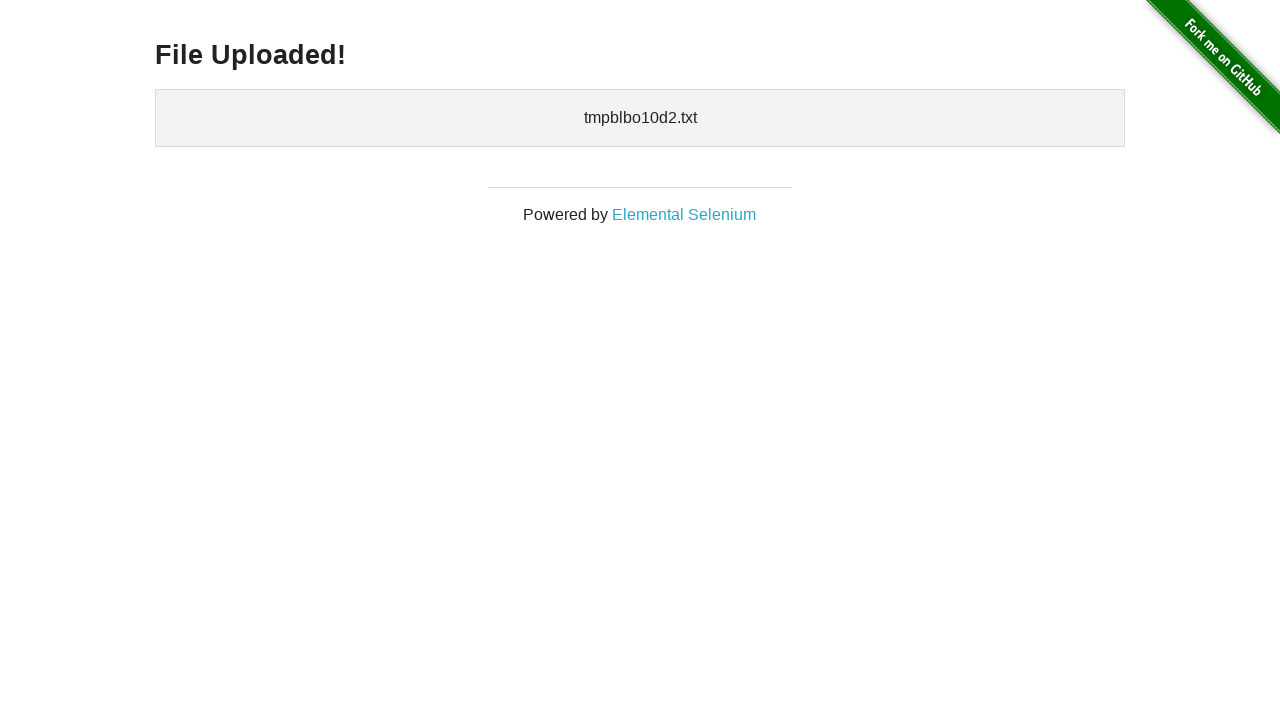

File upload success message appeared
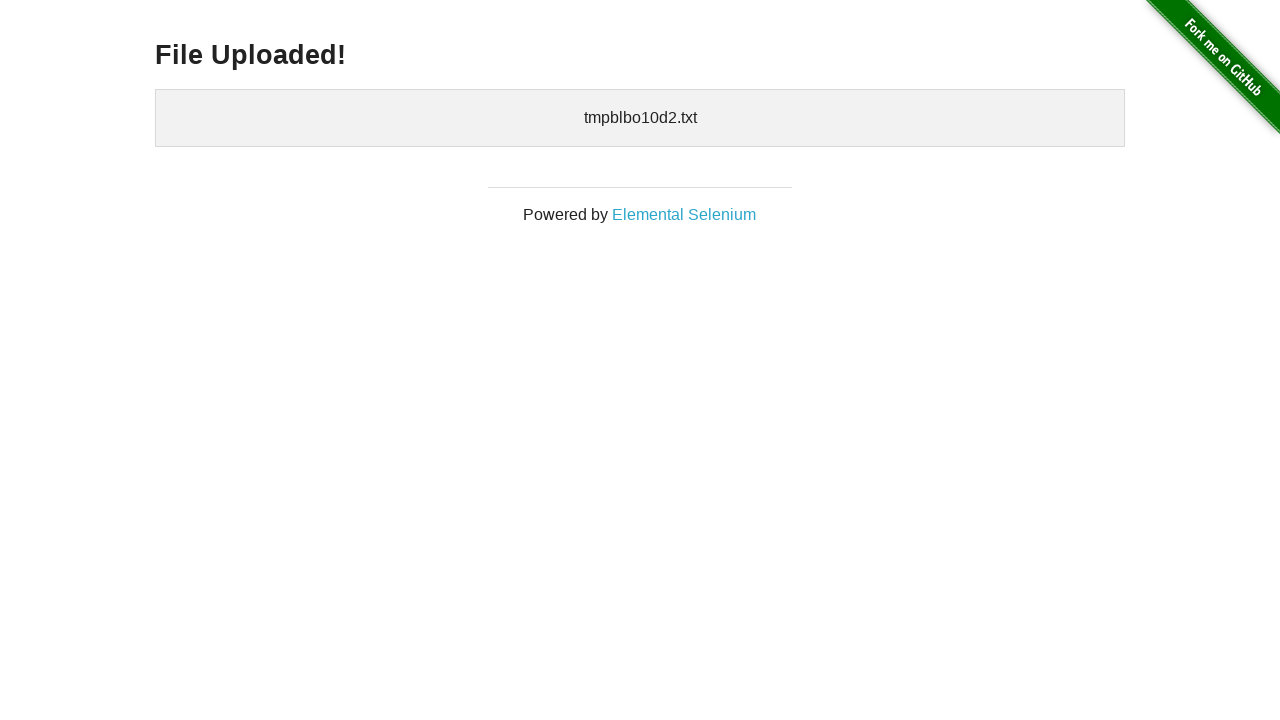

Cleaned up temporary test file
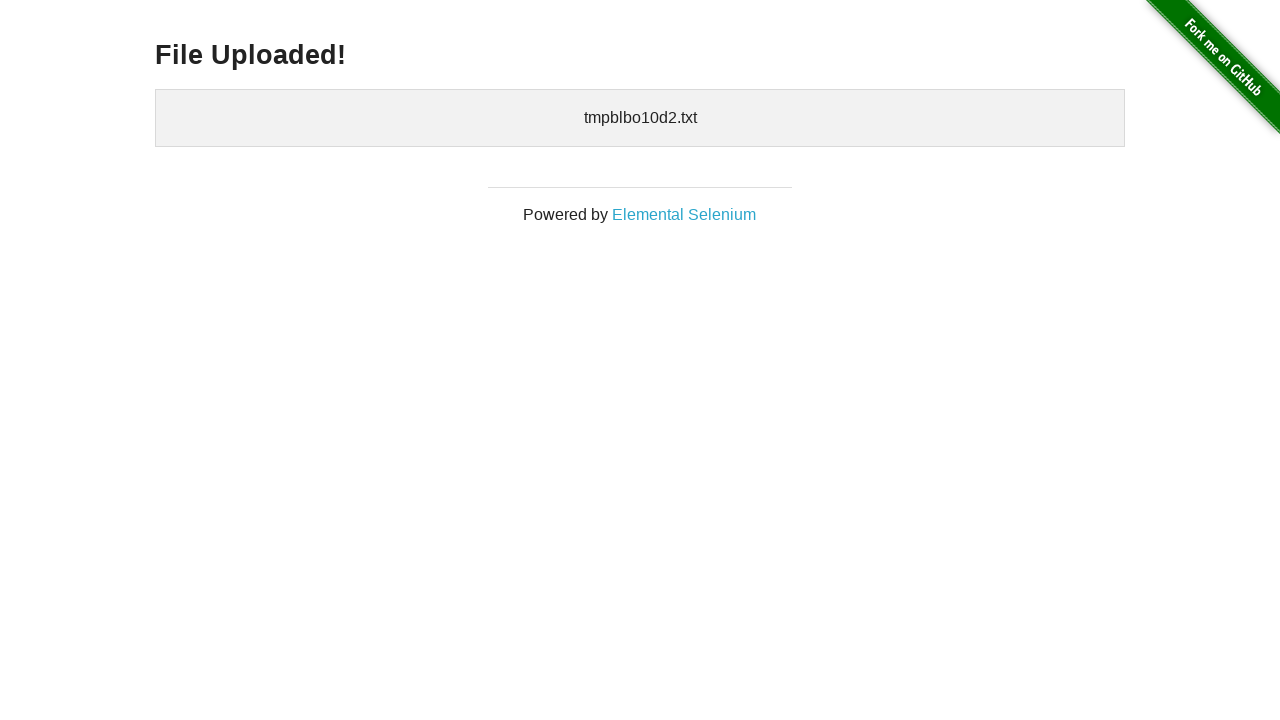

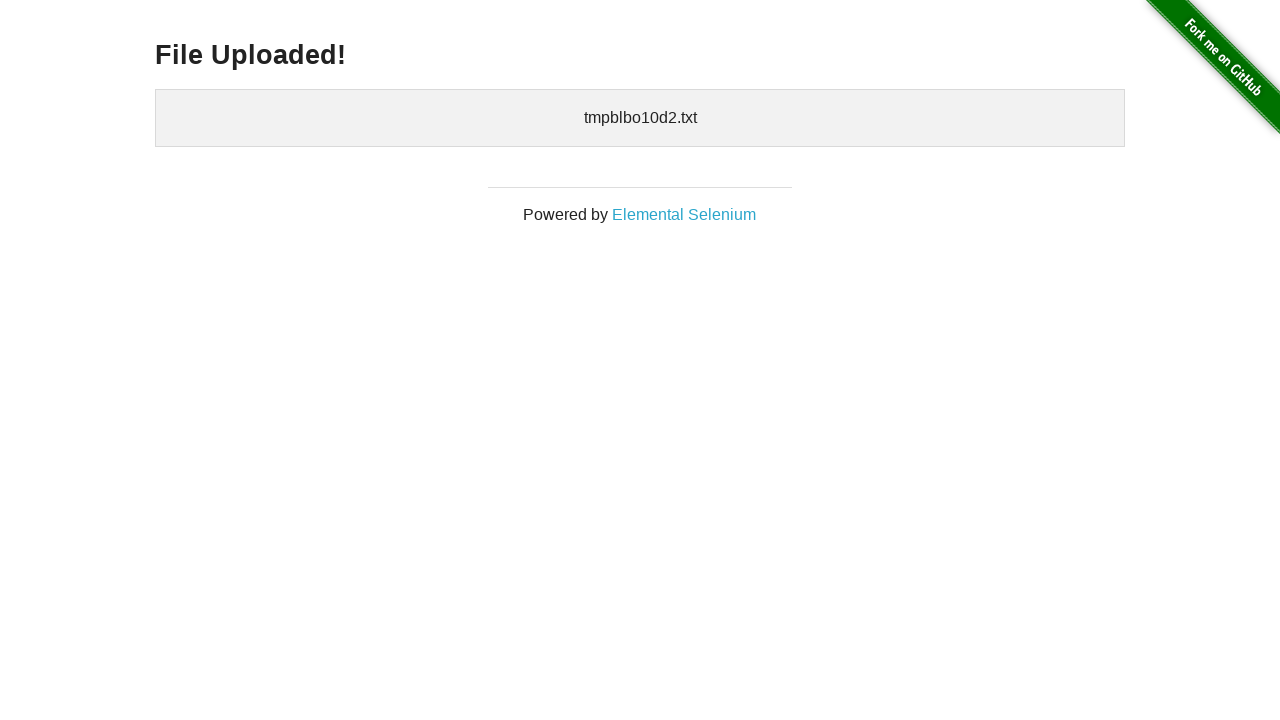